Tests handling a timed JavaScript alert with proper scrolling and waiting - scrolls to the timer alert button, clicks it, and dismisses the alert dialog.

Starting URL: https://demoqa.com/alerts

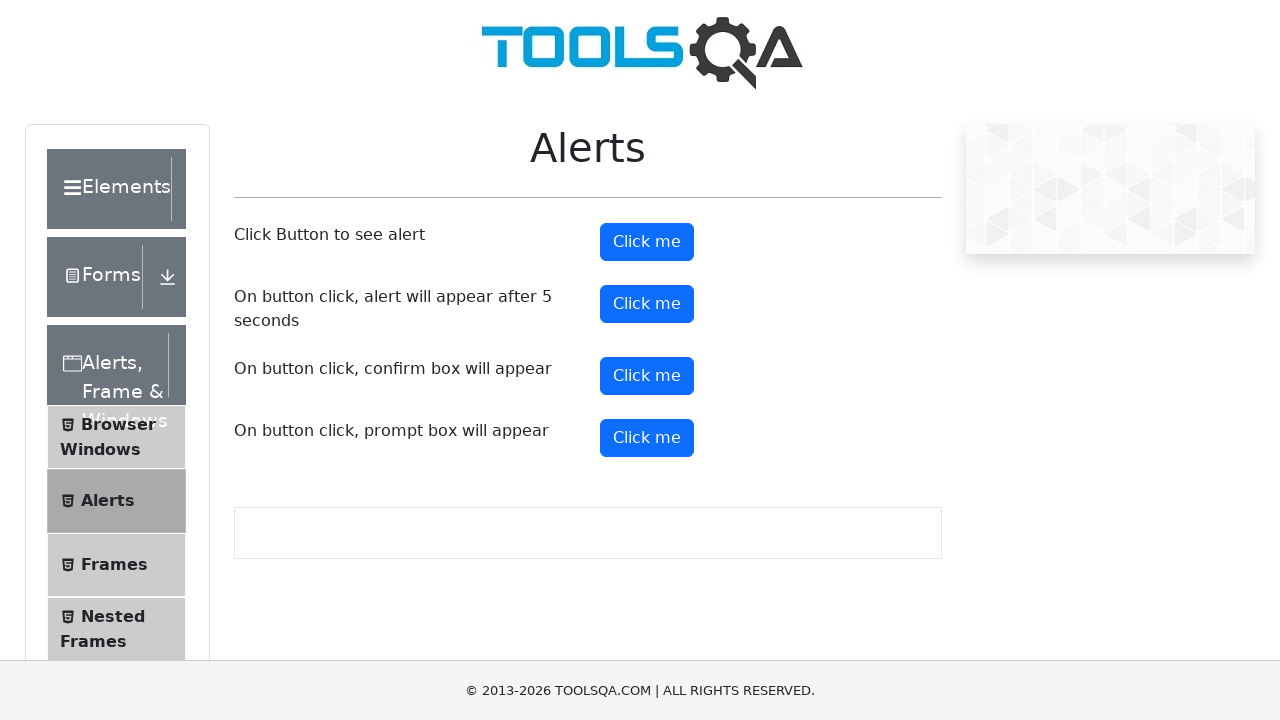

Set up dialog handler to dismiss alerts
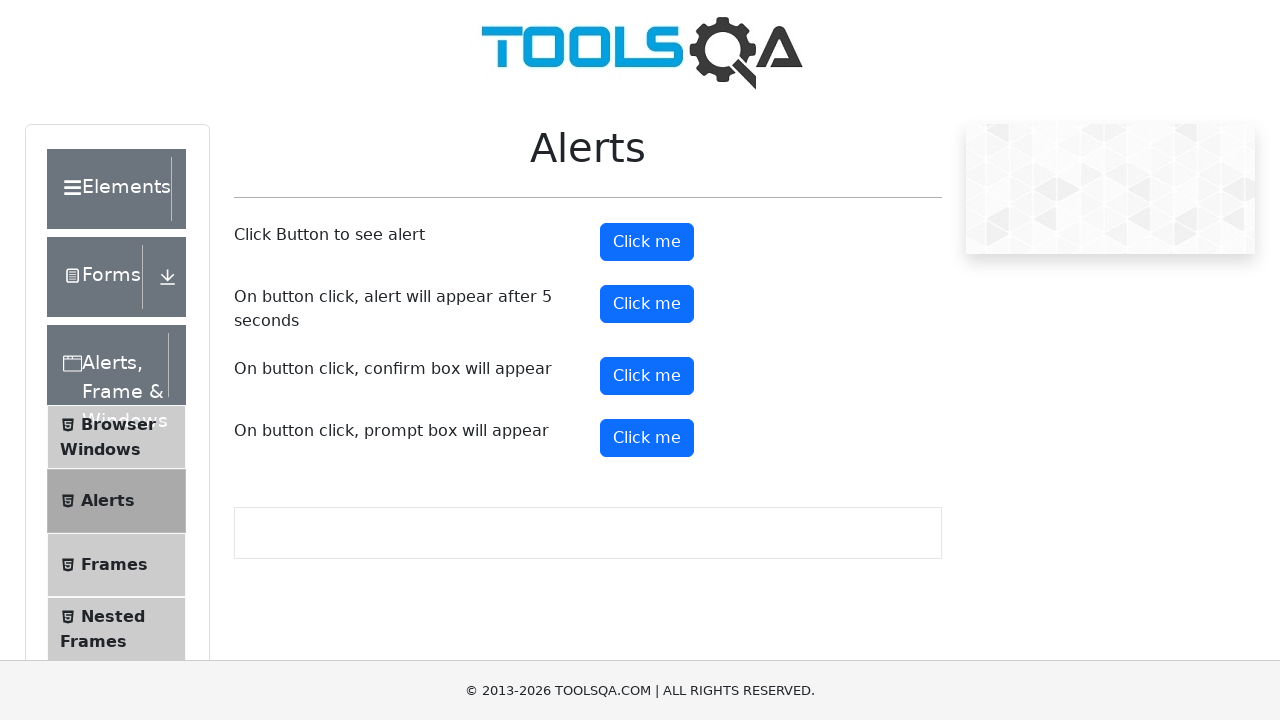

Scrolled timer alert button into view
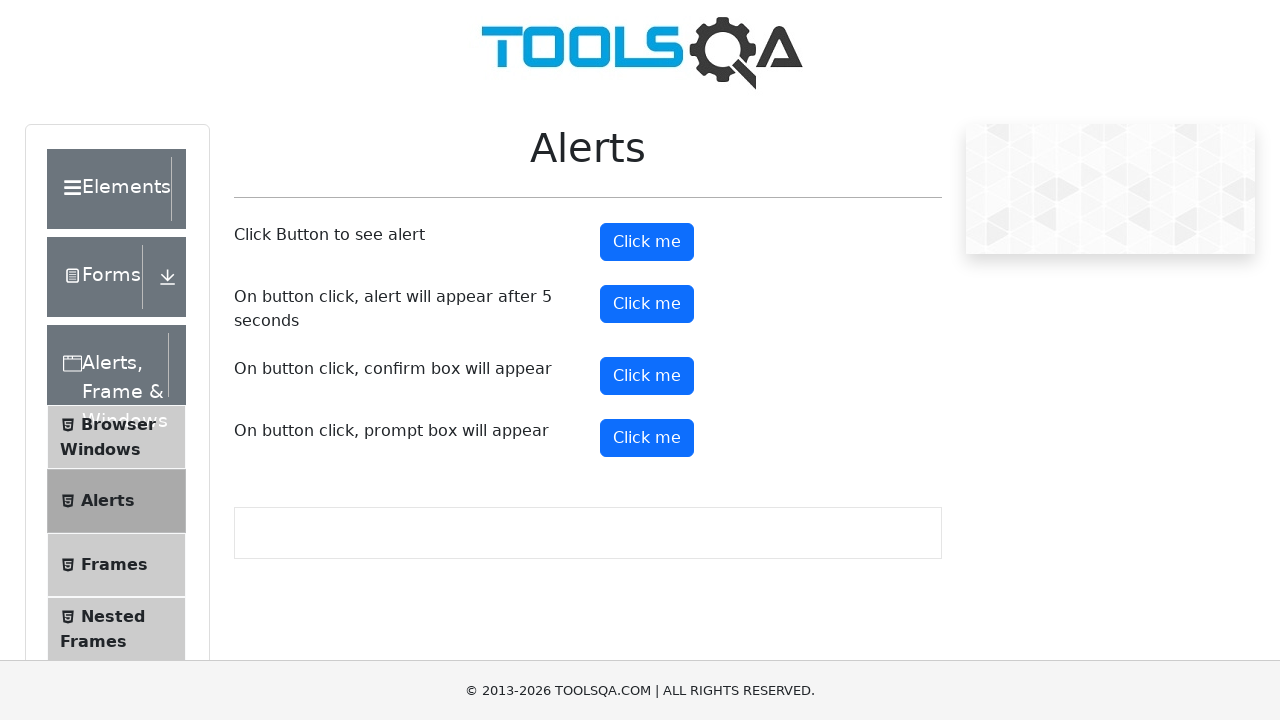

Clicked the timer alert button at (647, 304) on #timerAlertButton
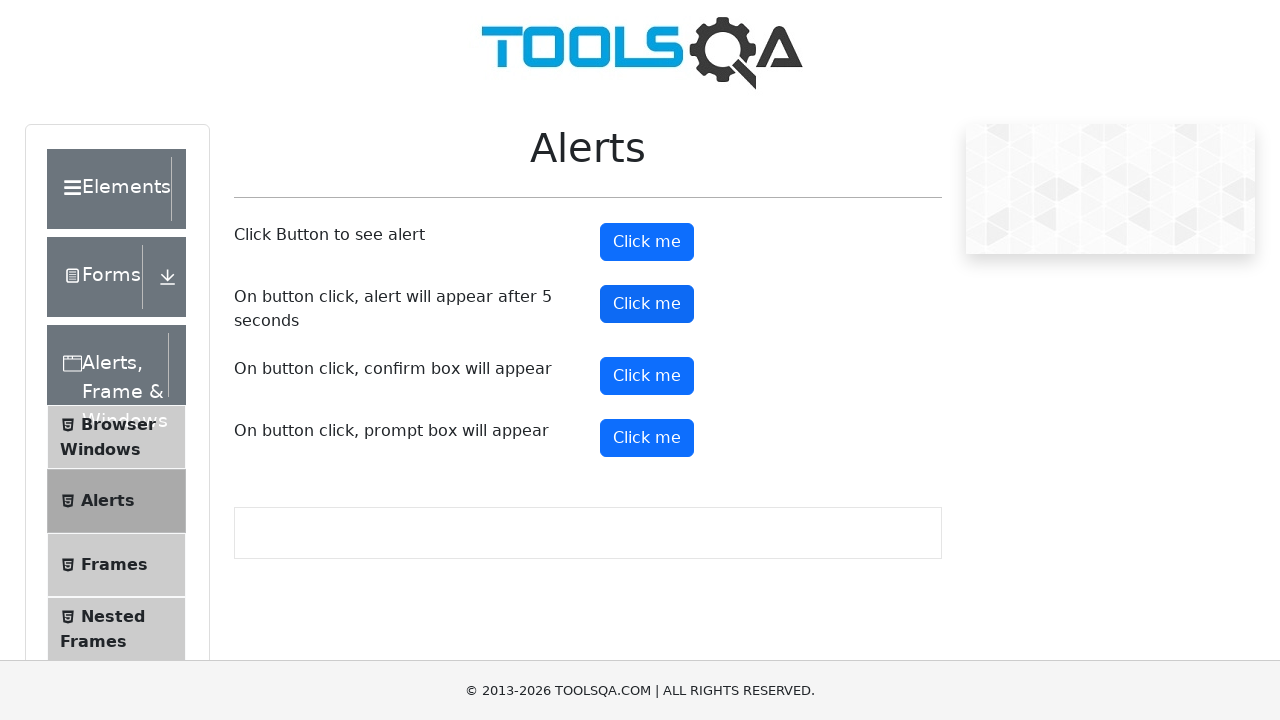

Waited 6 seconds for timed alert to appear and be dismissed
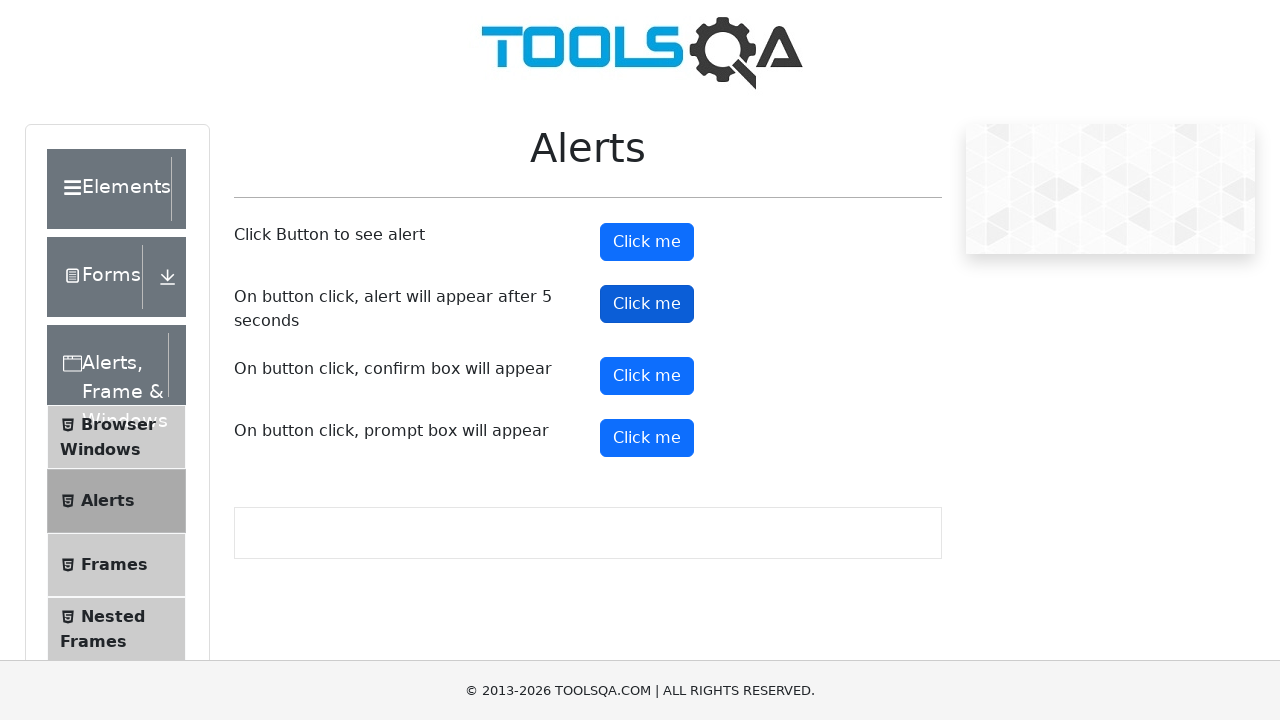

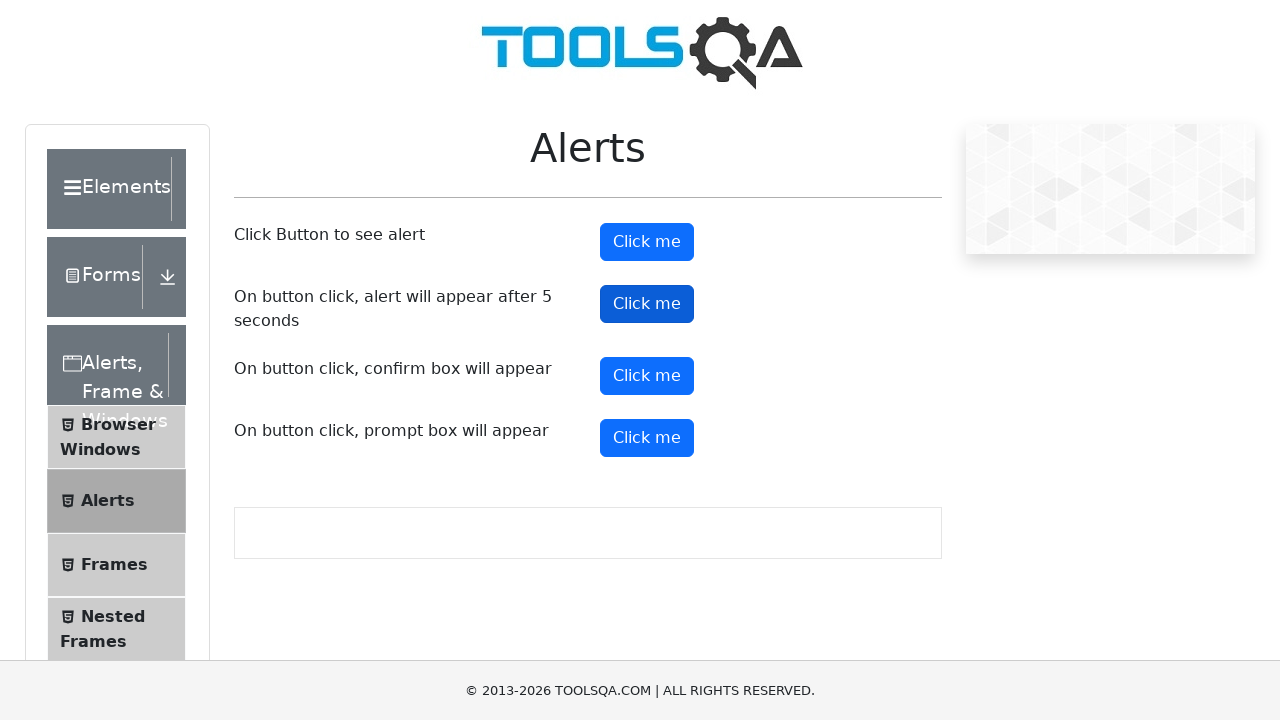